Opens the CURA Healthcare demo site and clicks the "Make Appointment" button, then verifies navigation to the login page

Starting URL: https://katalon-demo-cura.herokuapp.com/

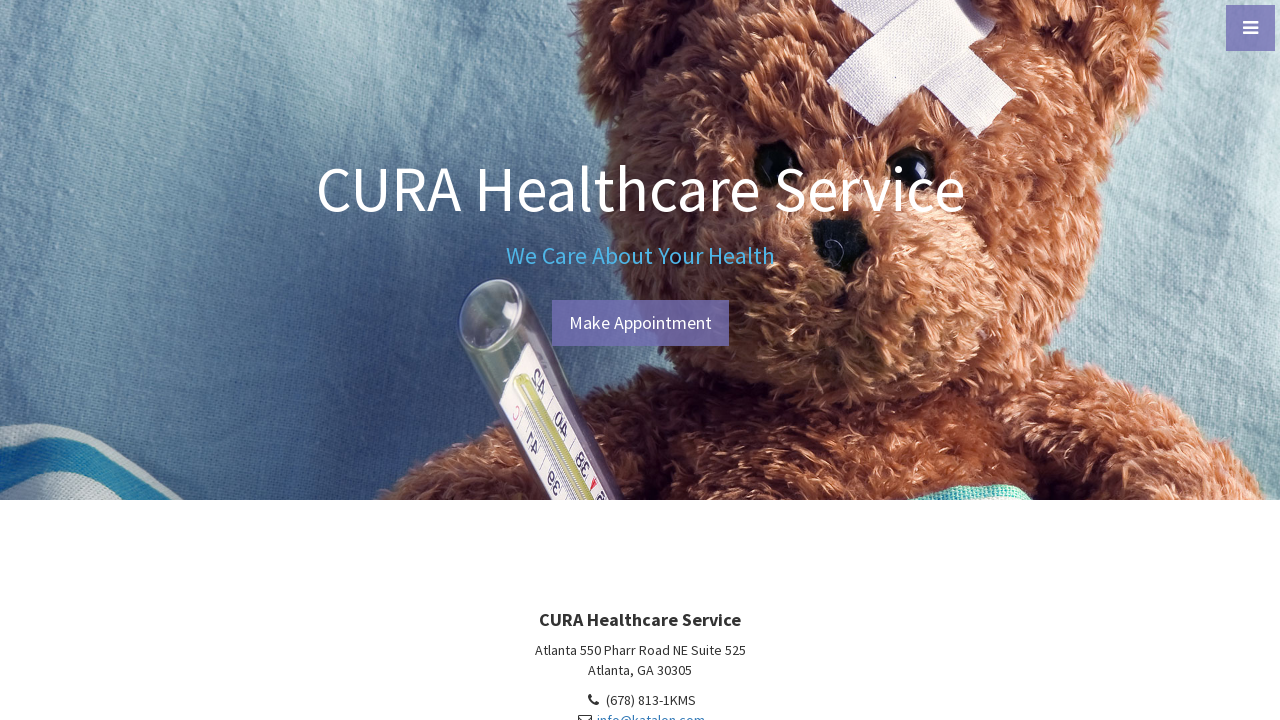

Clicked the 'Make Appointment' button at (640, 323) on #btn-make-appointment
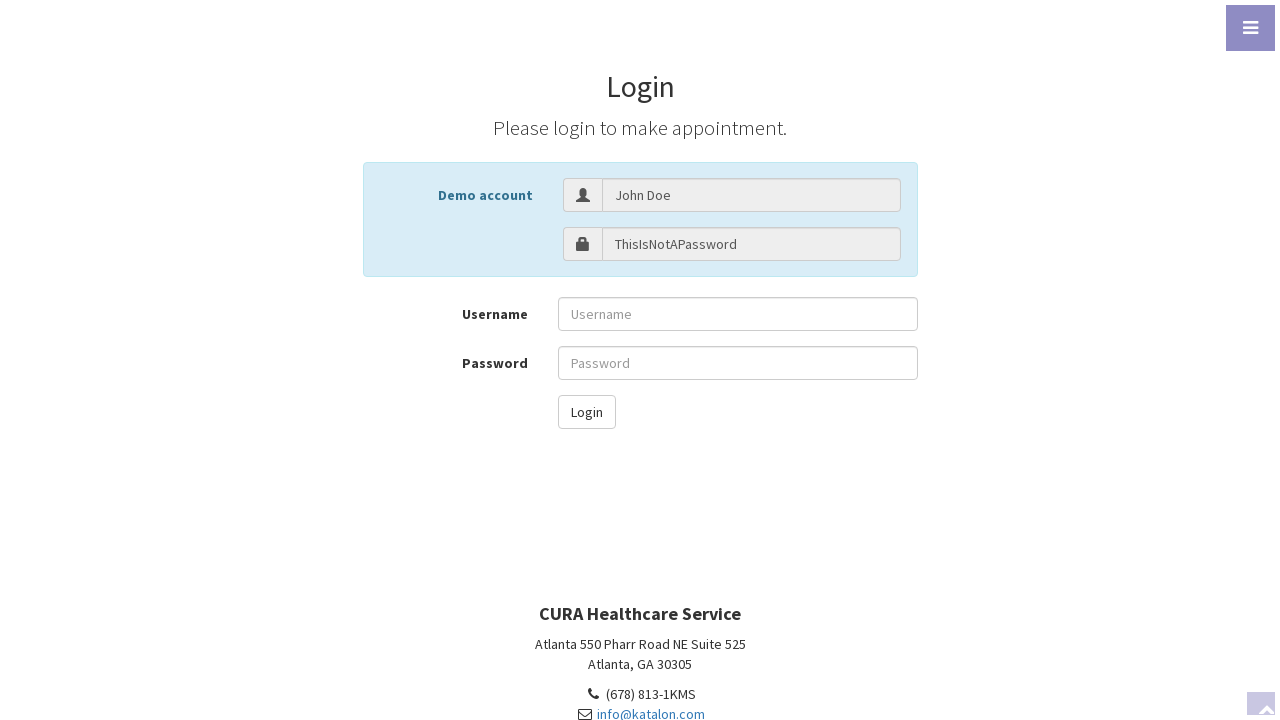

Navigated to login page (profile.php#login)
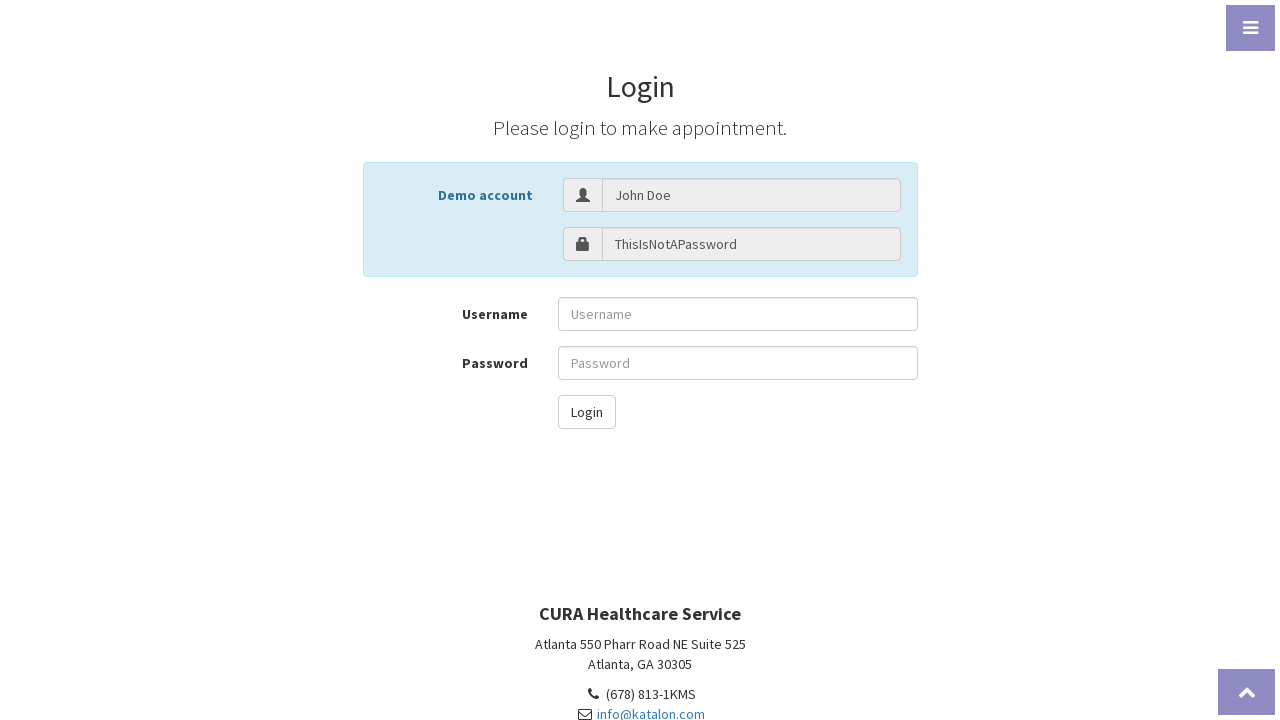

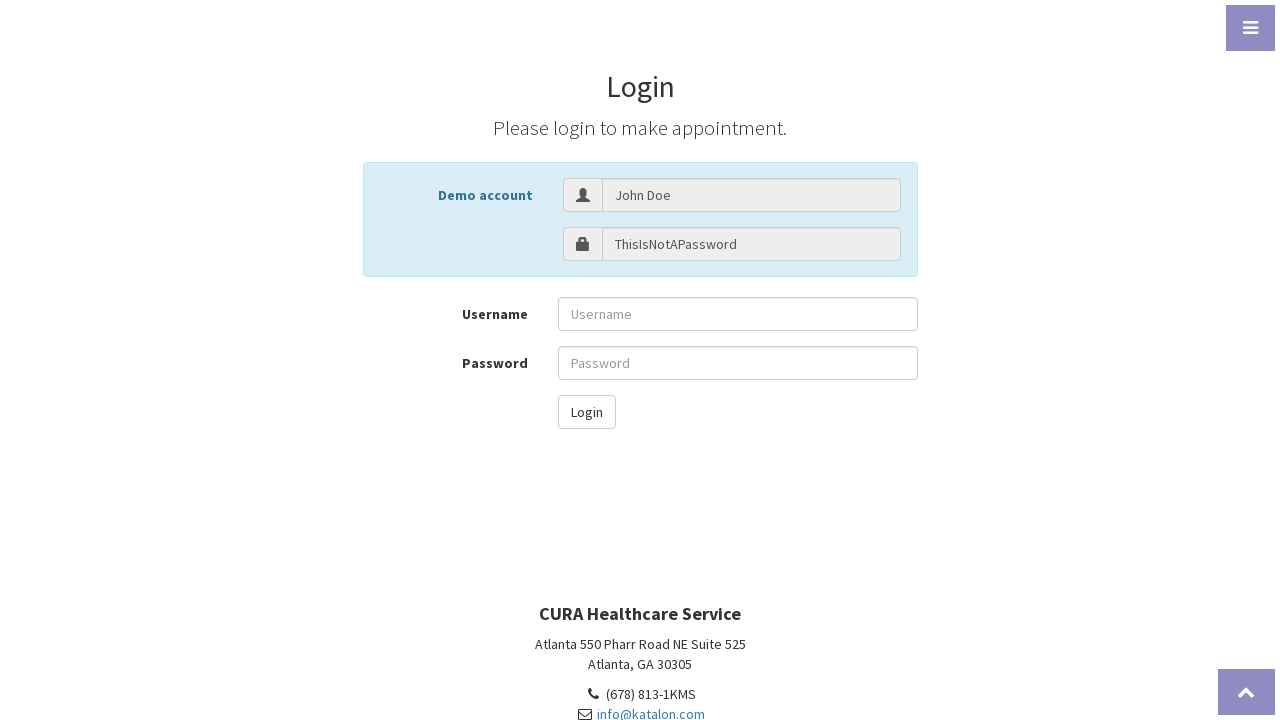